Tests JavaScript confirm dialog by clicking the confirm button, accepting it (OK), and verifying the result message

Starting URL: https://the-internet.herokuapp.com/javascript_alerts

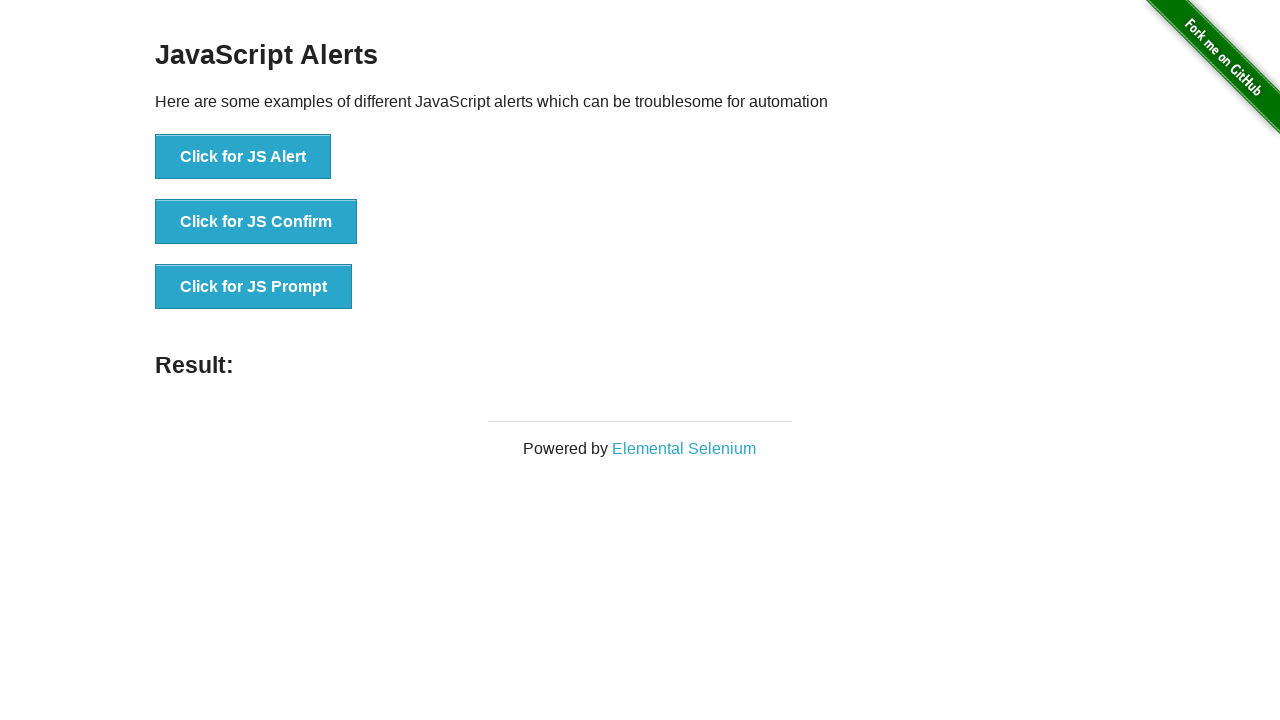

Set up dialog handler to accept confirm dialog
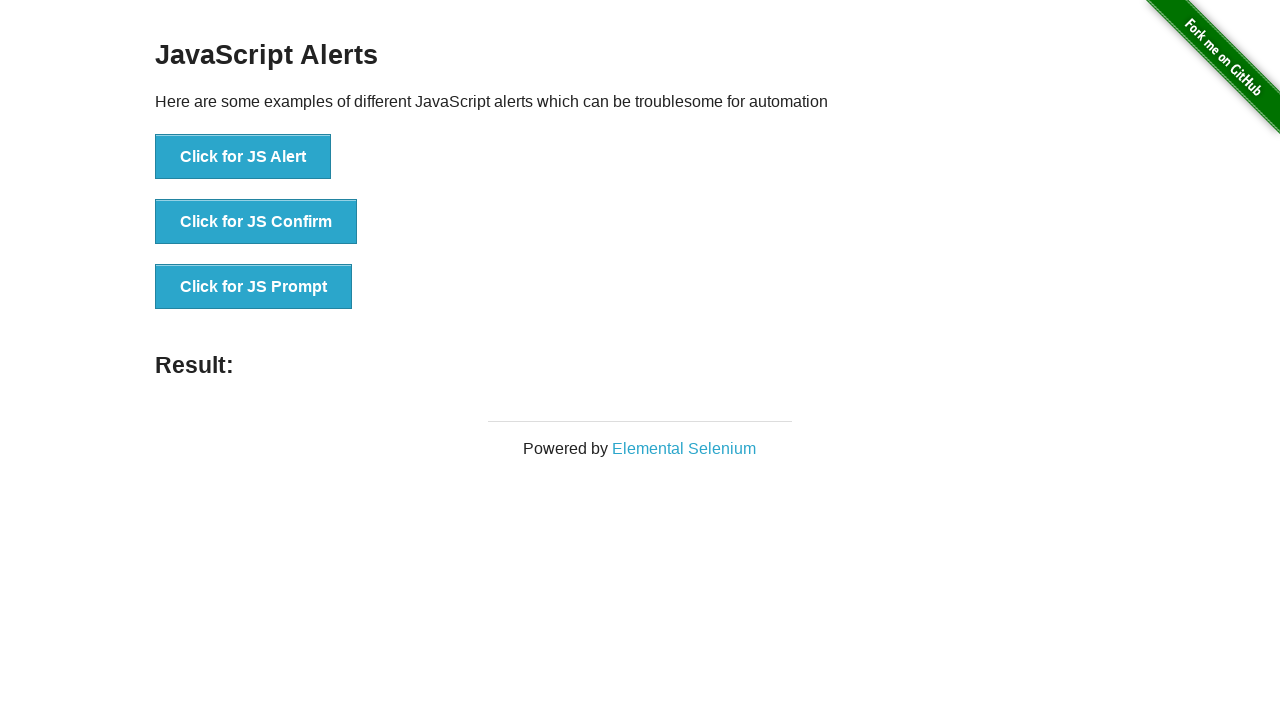

Clicked JS Confirm button to trigger confirm dialog at (256, 222) on [onclick='jsConfirm()']
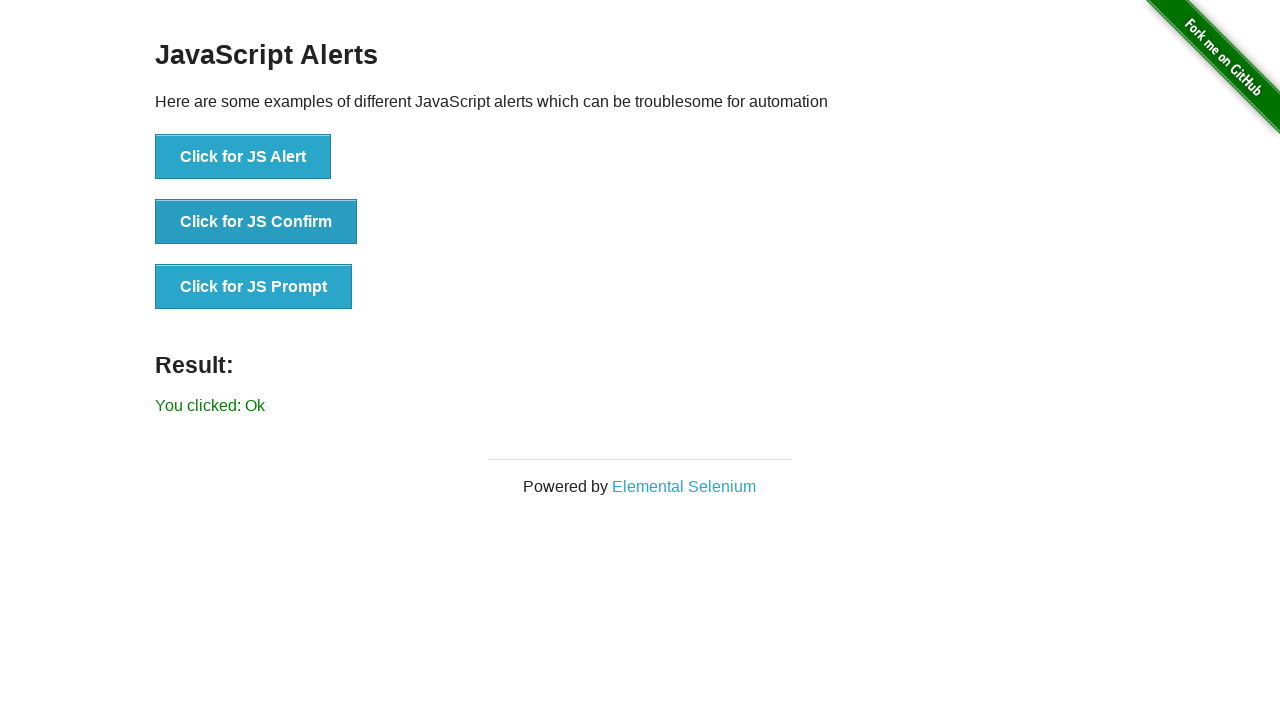

Confirmed dialog and result message appeared
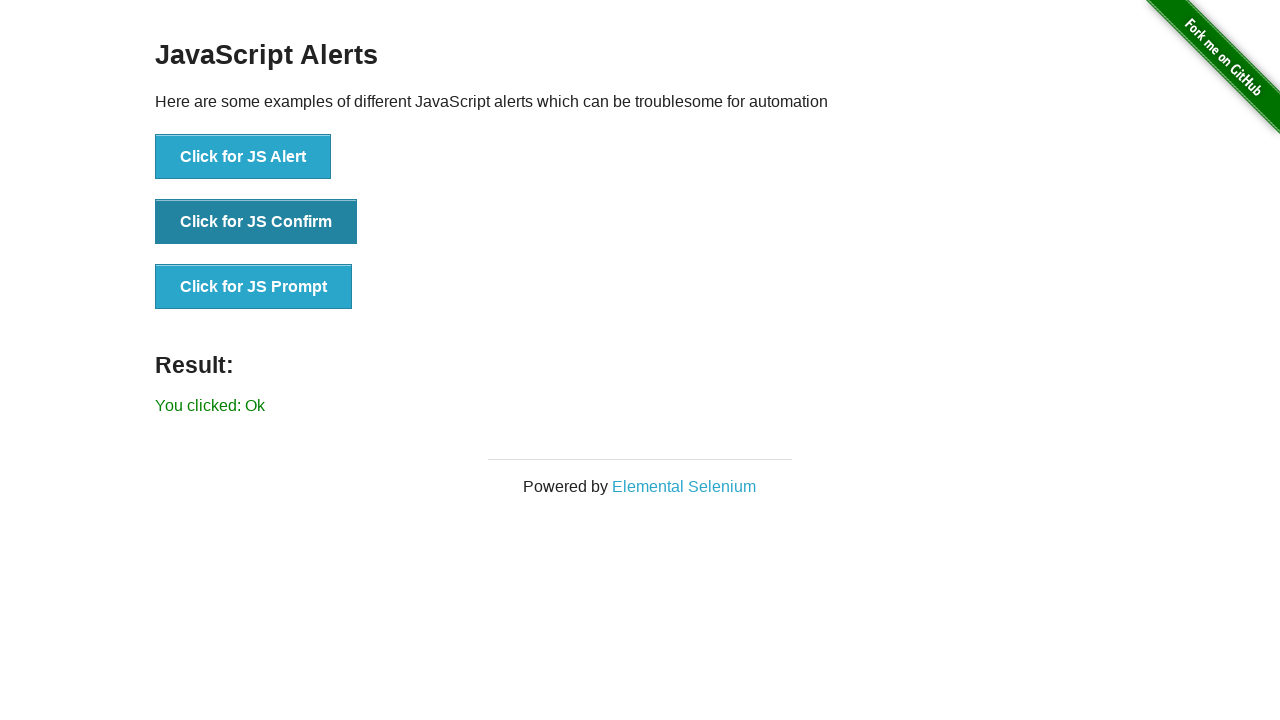

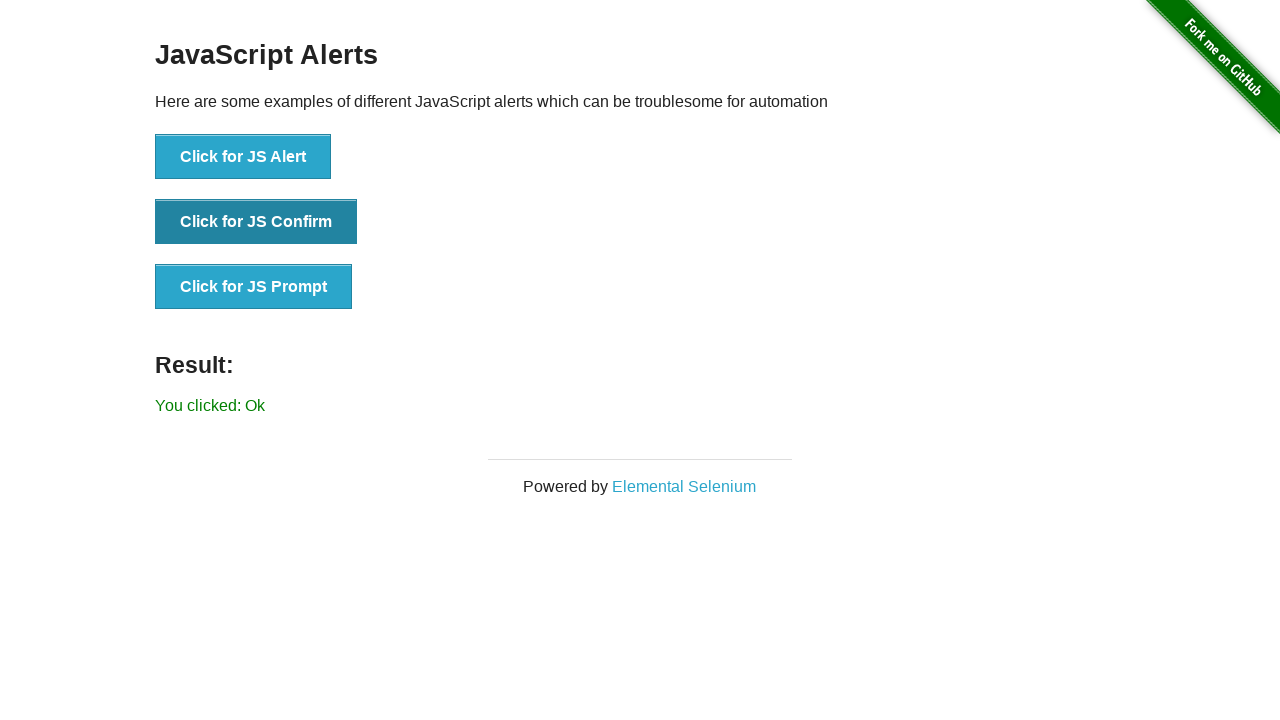